Tests that browser back button works correctly with filter navigation

Starting URL: https://demo.playwright.dev/todomvc

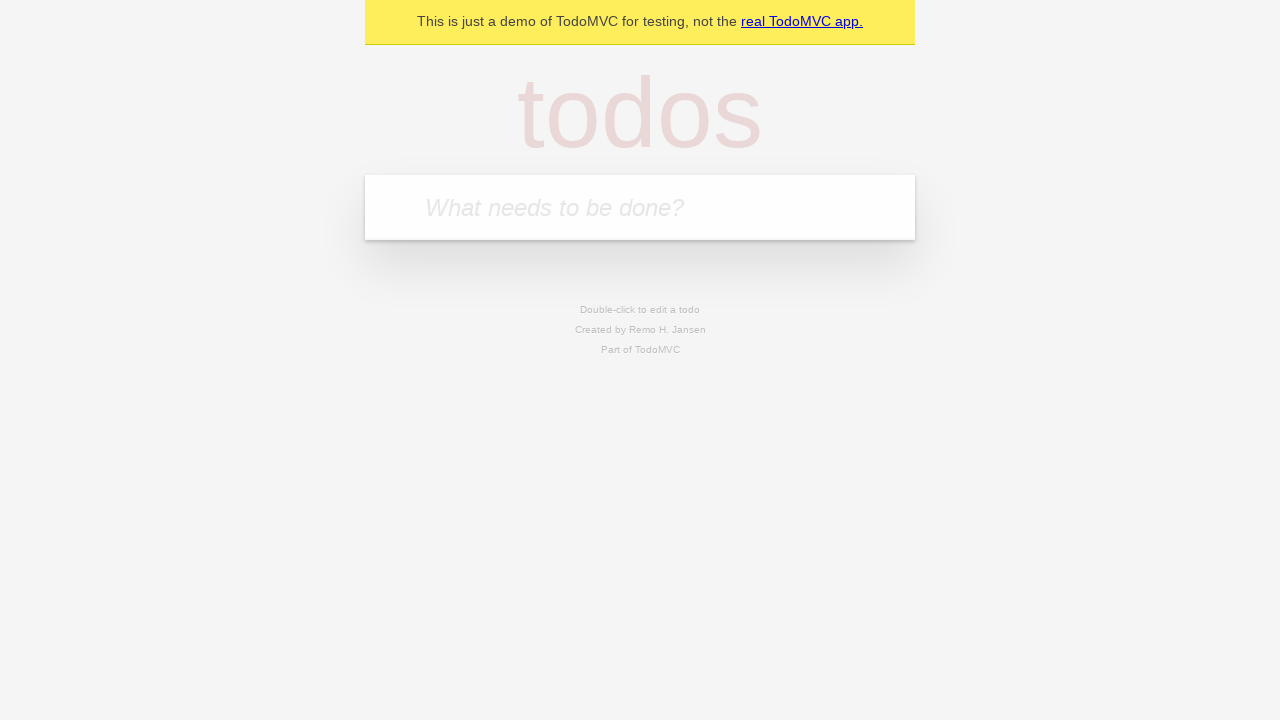

Filled todo input with 'buy some cheese' on internal:attr=[placeholder="What needs to be done?"i]
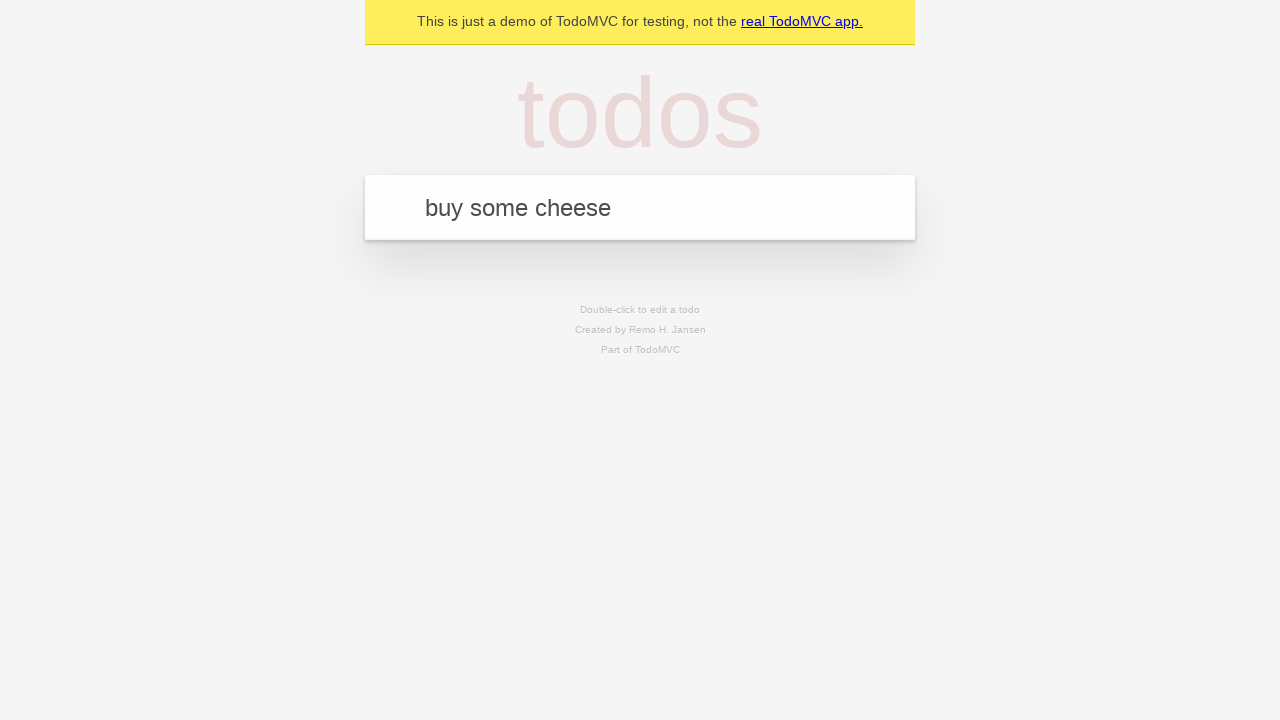

Pressed Enter to create todo 'buy some cheese' on internal:attr=[placeholder="What needs to be done?"i]
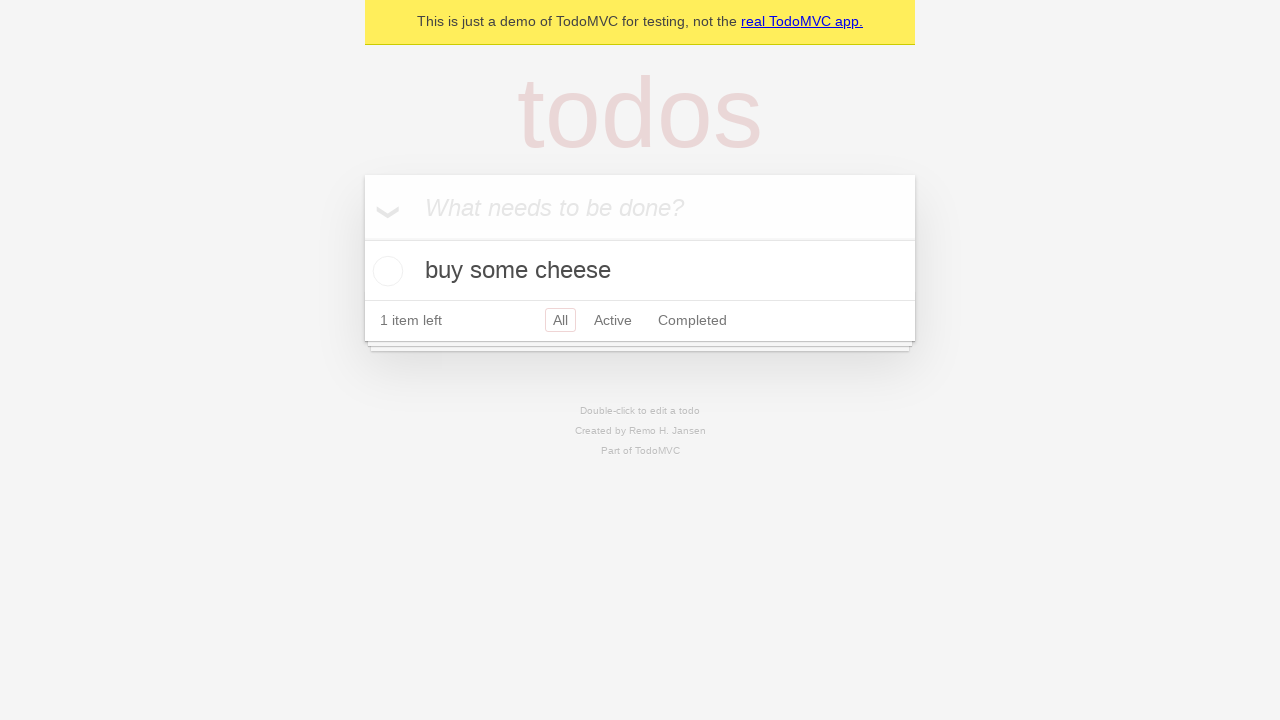

Filled todo input with 'feed the cat' on internal:attr=[placeholder="What needs to be done?"i]
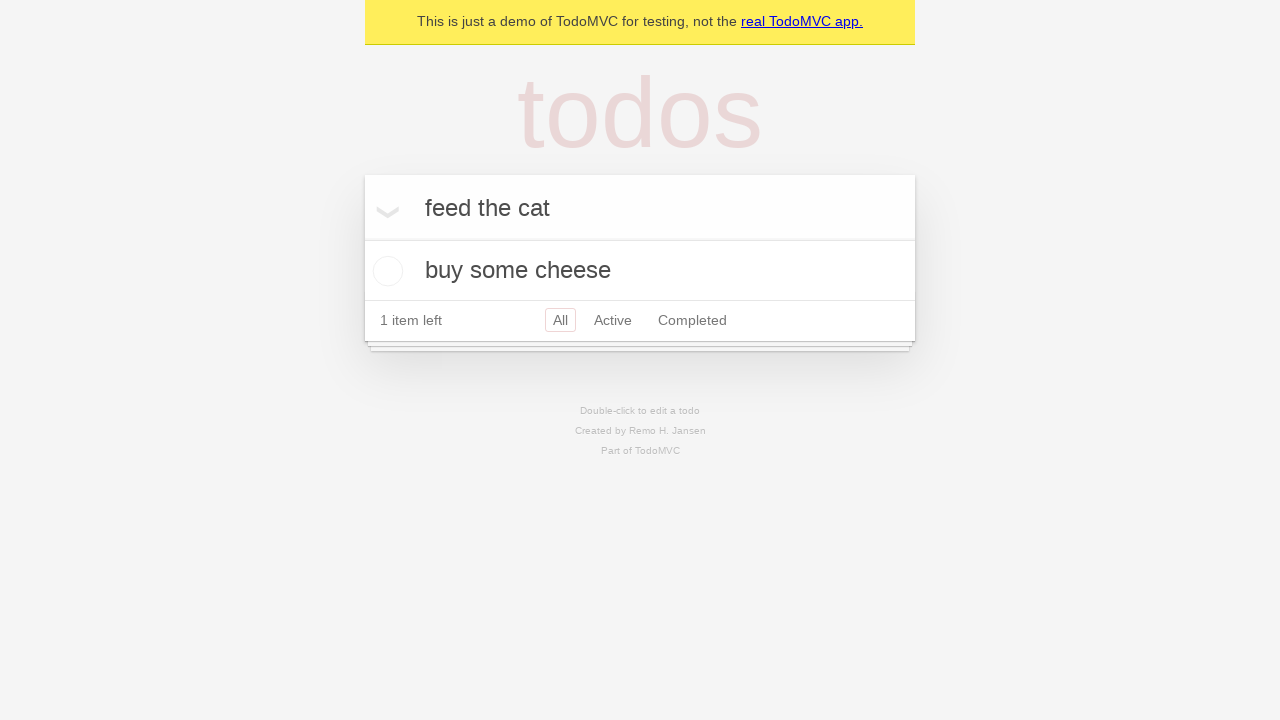

Pressed Enter to create todo 'feed the cat' on internal:attr=[placeholder="What needs to be done?"i]
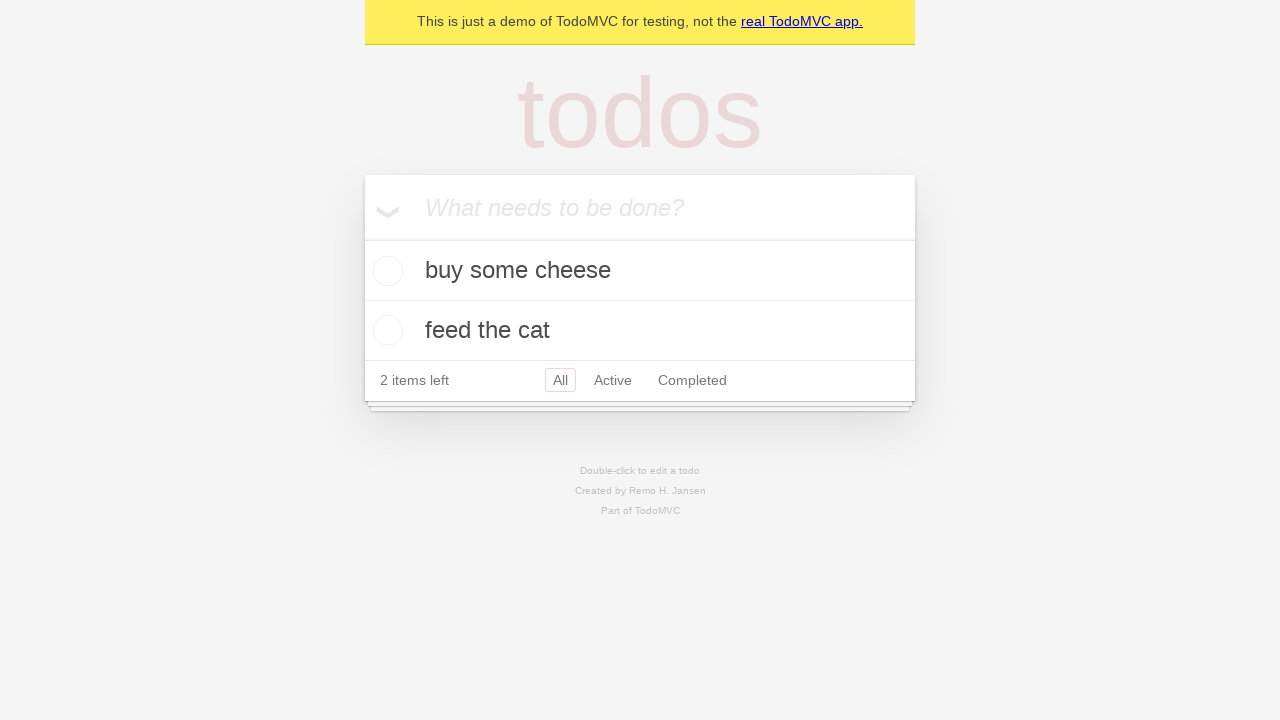

Filled todo input with 'book a doctors appointment' on internal:attr=[placeholder="What needs to be done?"i]
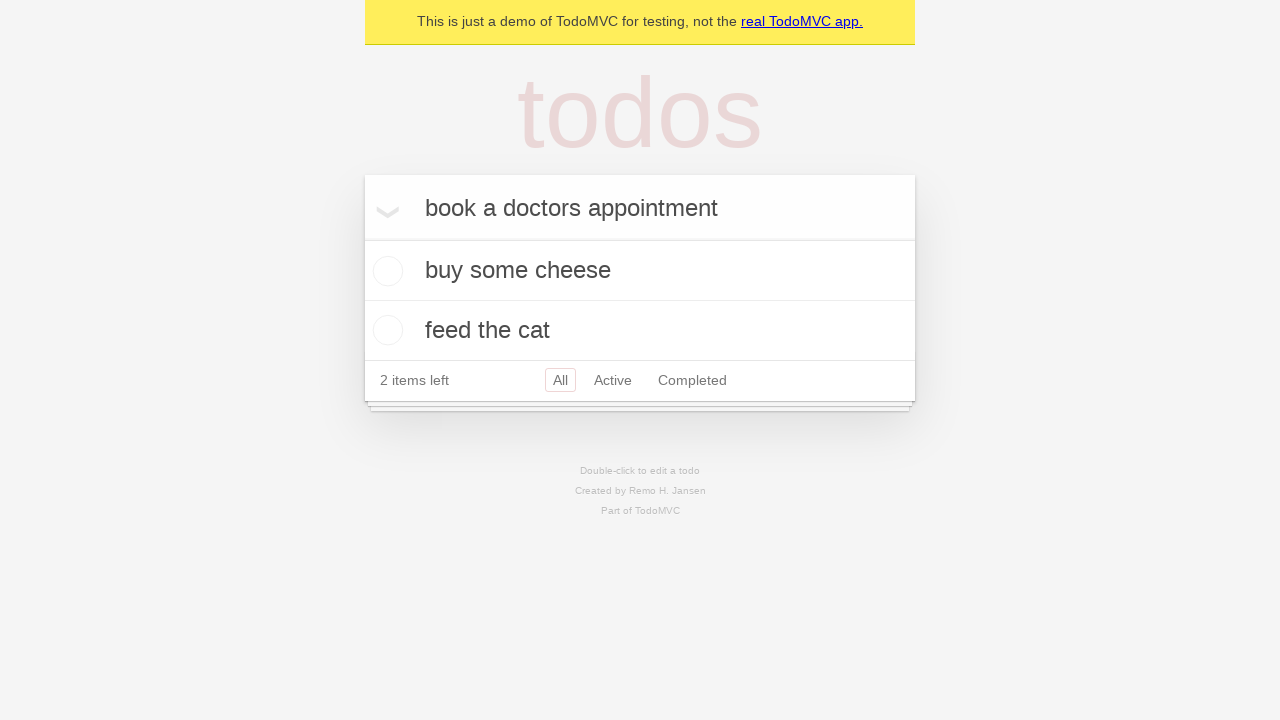

Pressed Enter to create todo 'book a doctors appointment' on internal:attr=[placeholder="What needs to be done?"i]
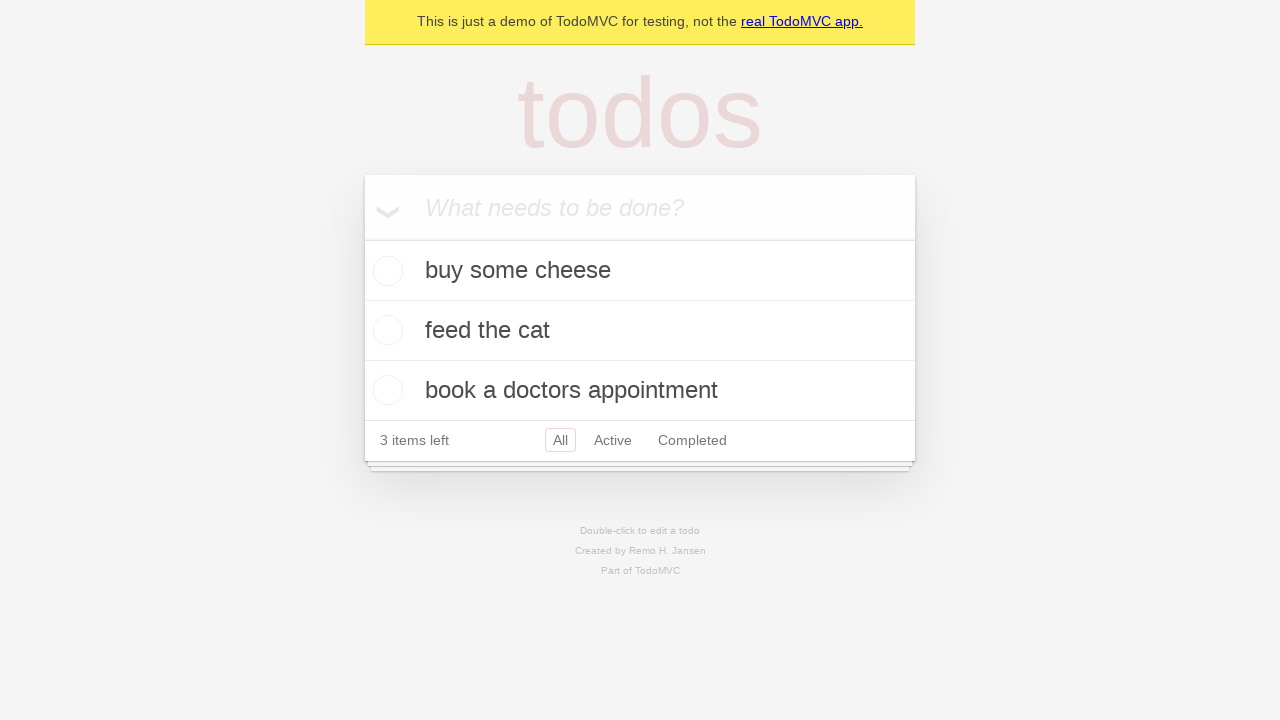

Checked the second todo item at (385, 330) on .todo-list li .toggle >> nth=1
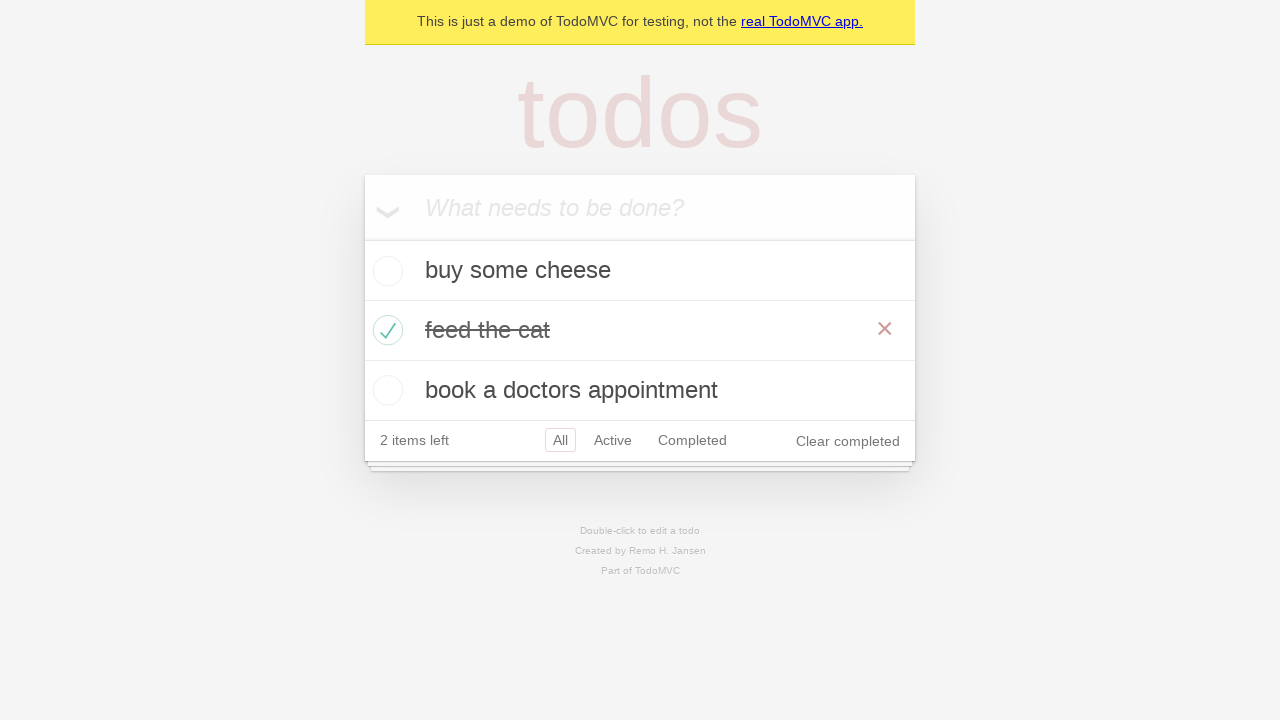

Clicked 'All' filter link at (560, 440) on internal:role=link[name="All"i]
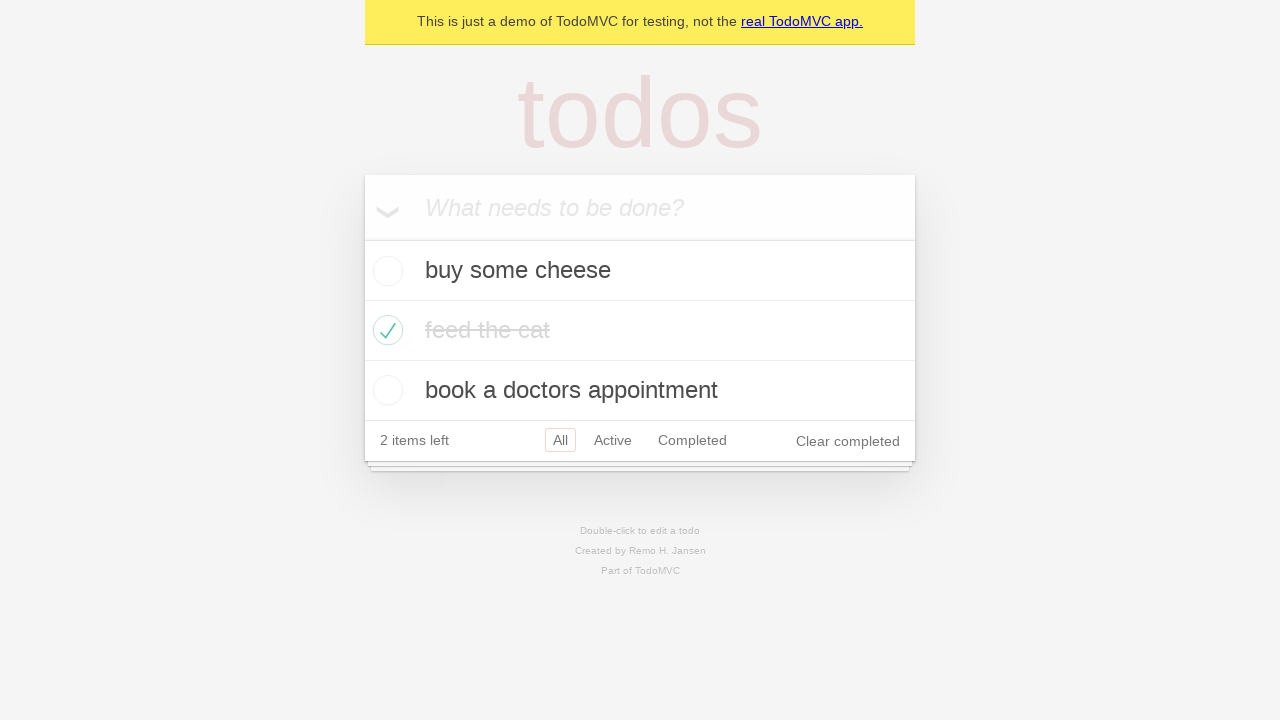

Clicked 'Active' filter link at (613, 440) on internal:role=link[name="Active"i]
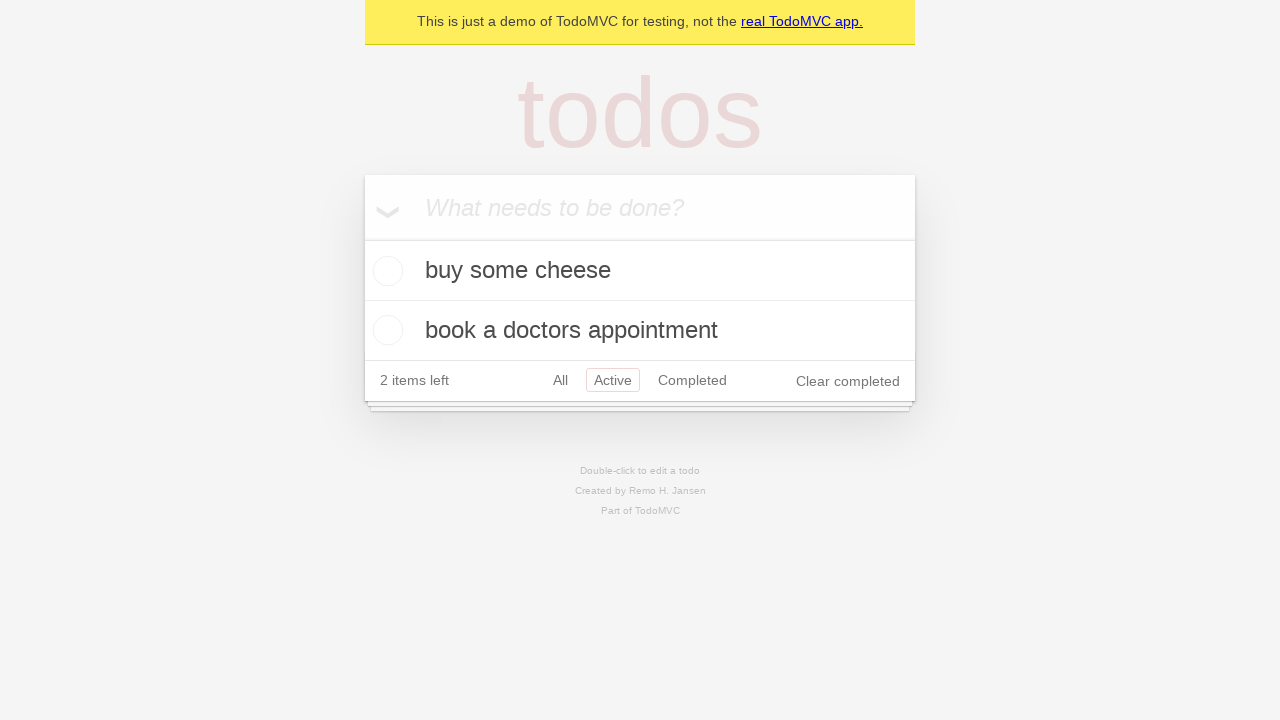

Clicked 'Completed' filter link at (692, 380) on internal:role=link[name="Completed"i]
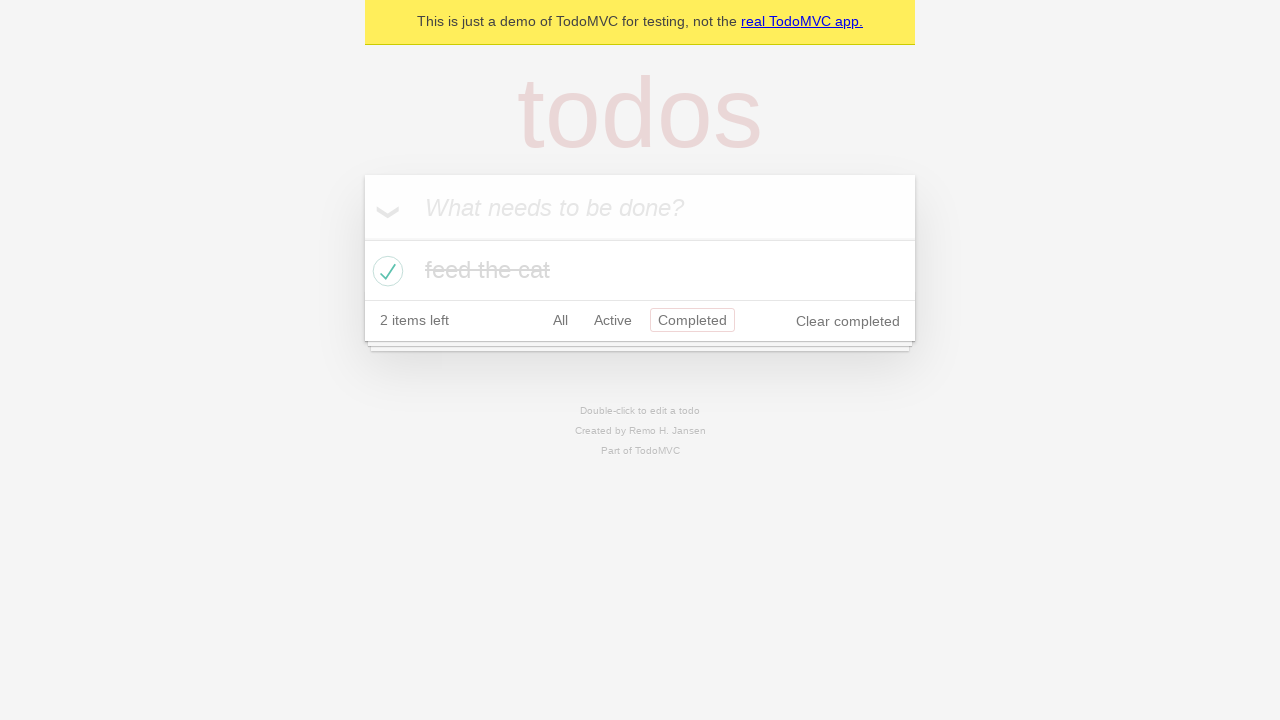

Navigated back from Completed filter (should show Active filter)
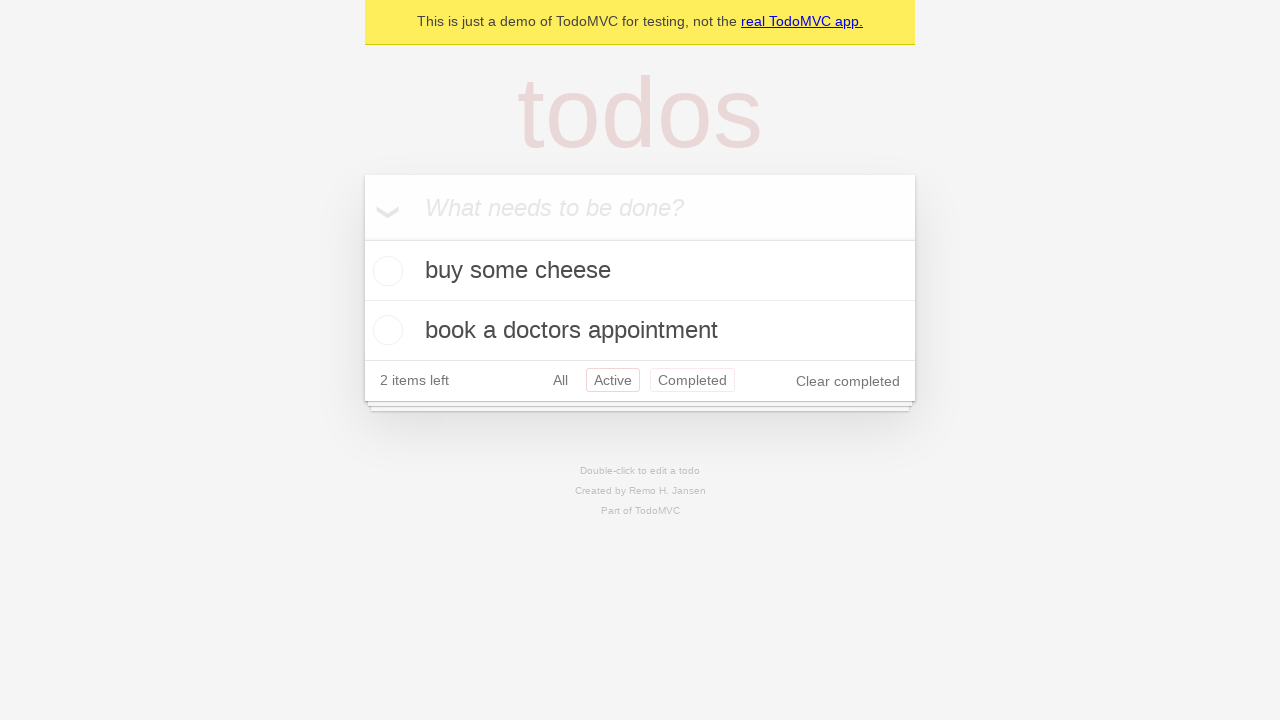

Navigated back from Active filter (should show All filter)
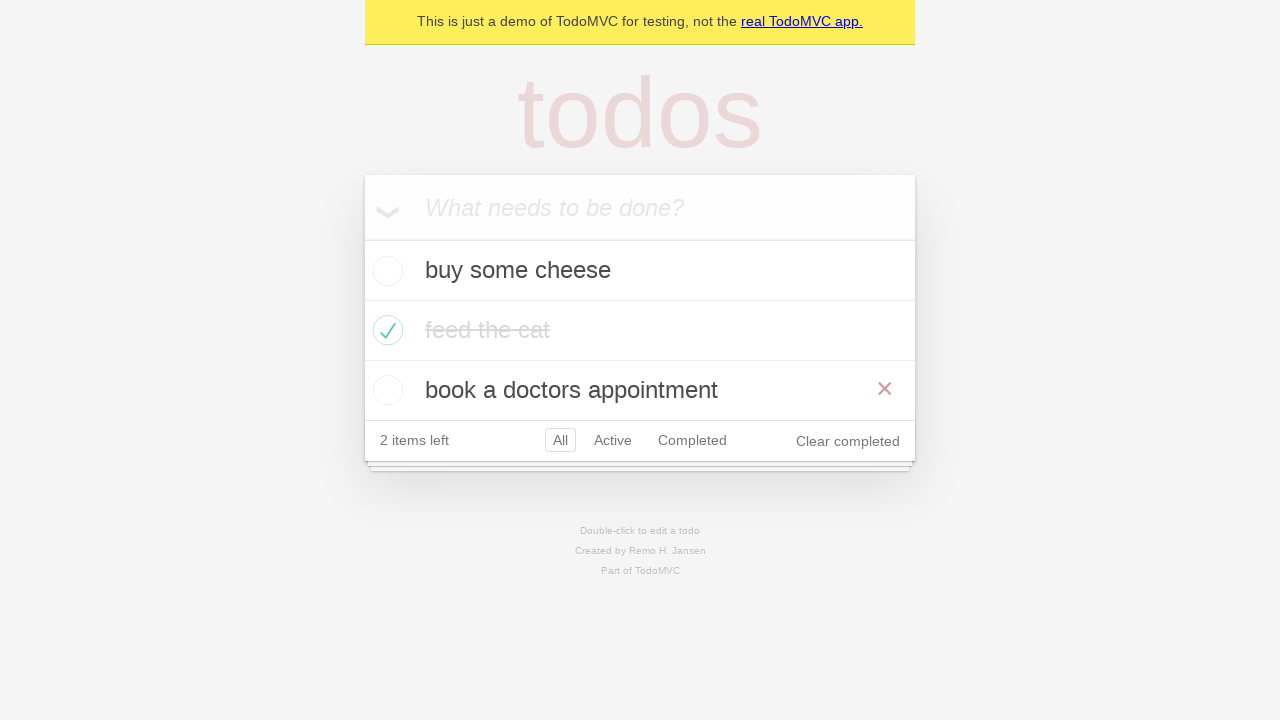

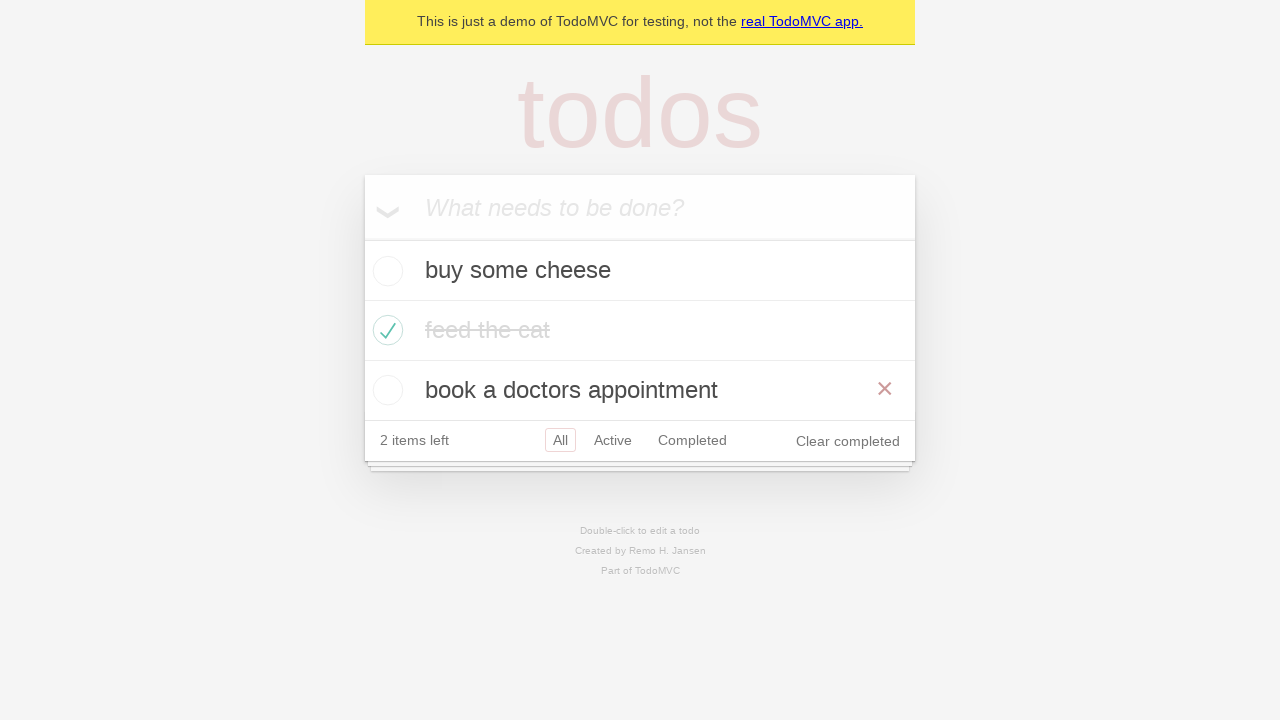